Tests drag and drop functionality by dragging a football element to two different drop zones using click-and-hold and drag-and-drop actions

Starting URL: https://v1.training-support.net/selenium/drag-drop

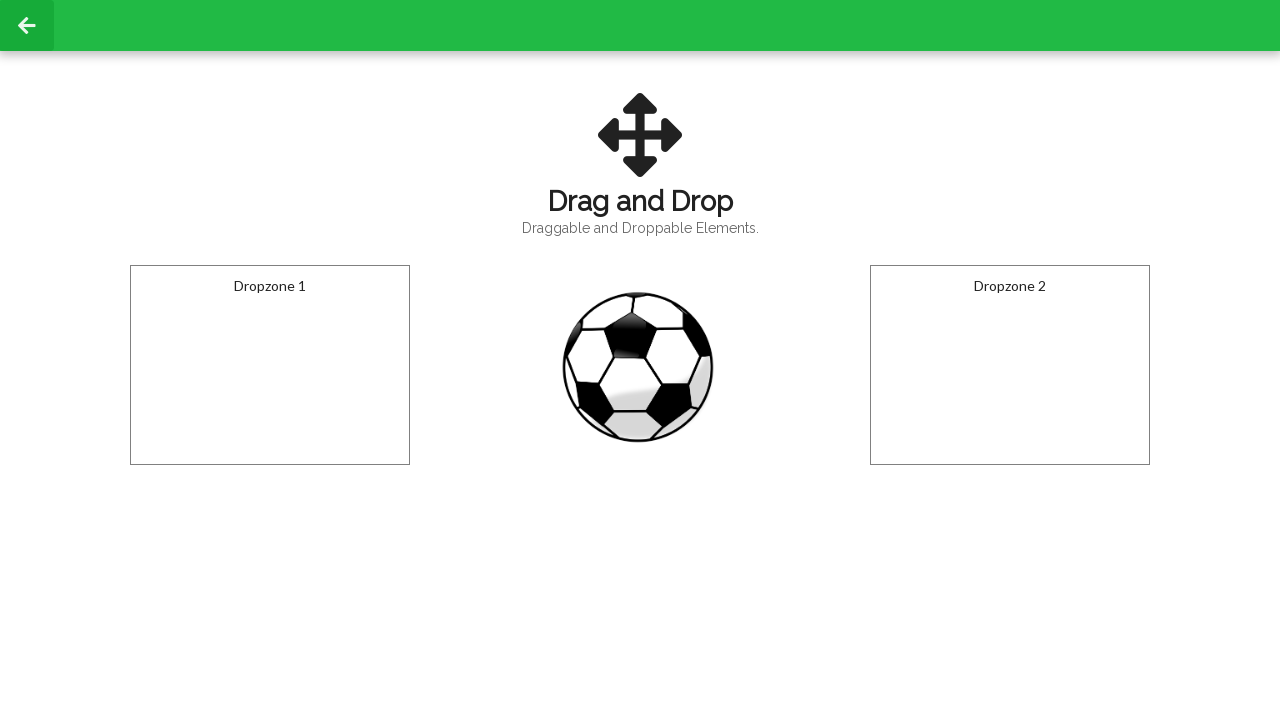

Waited for draggable football element to be present
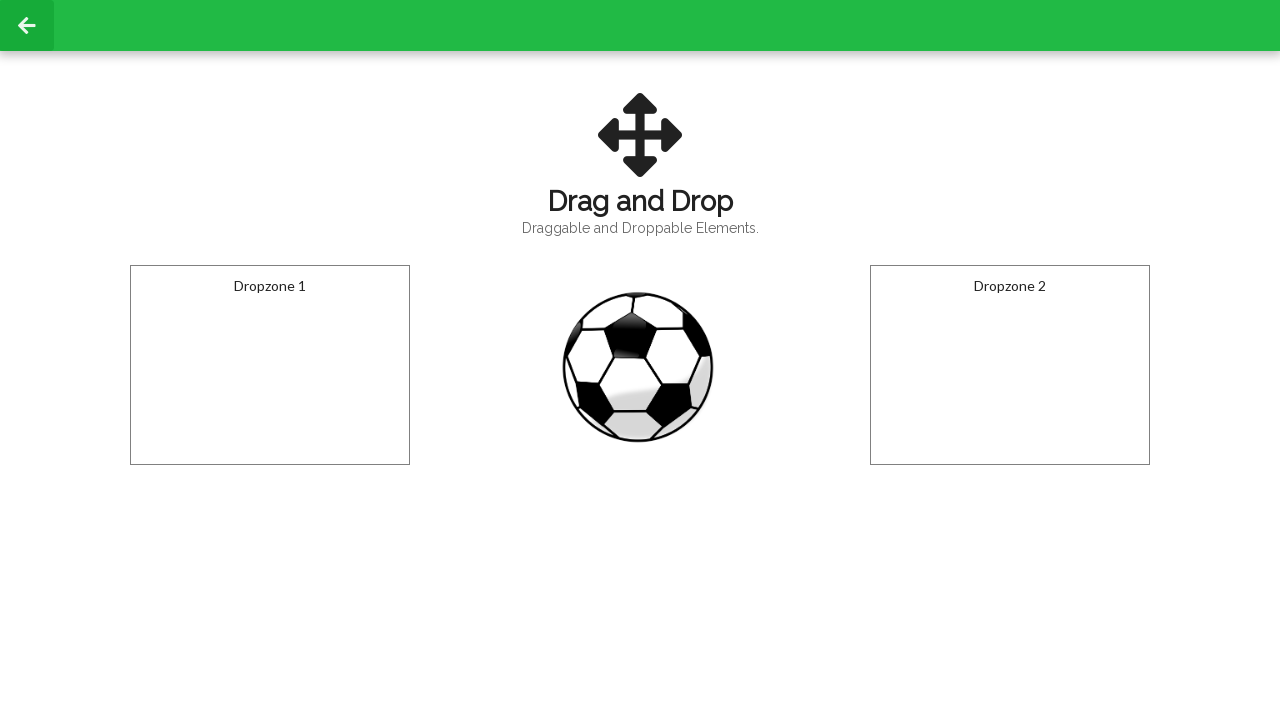

Located the draggable football element
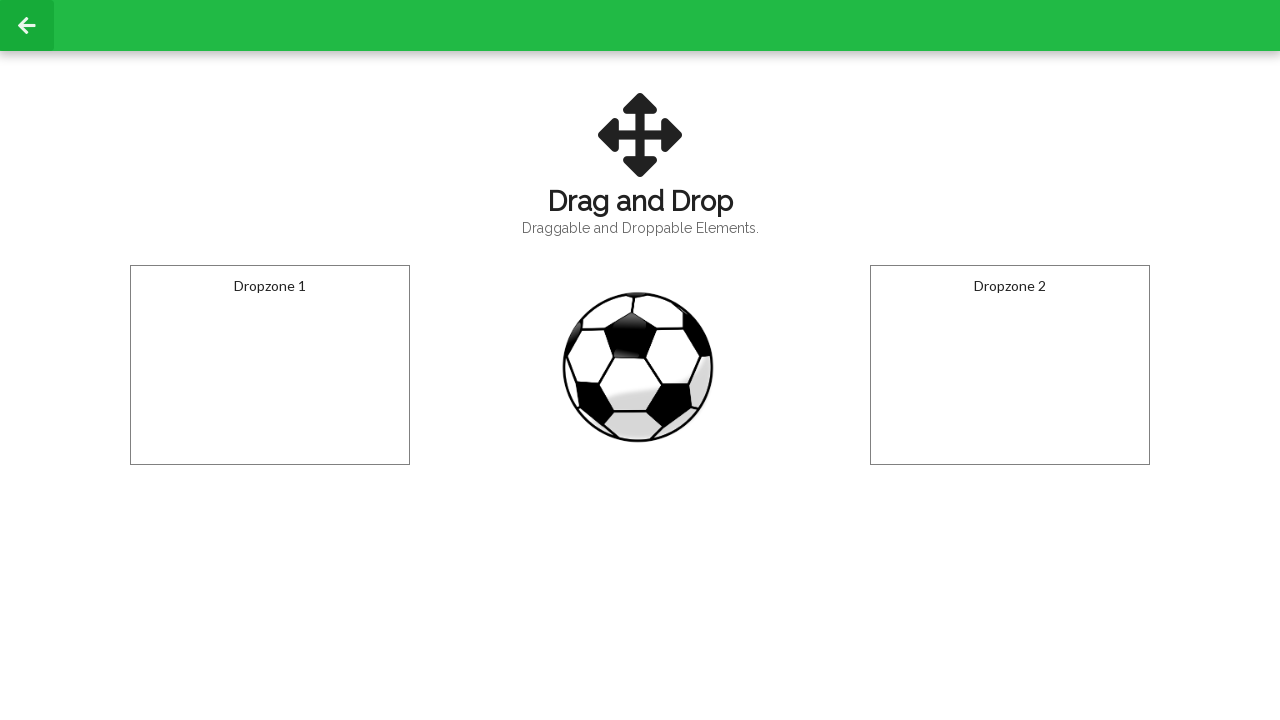

Located the first dropzone
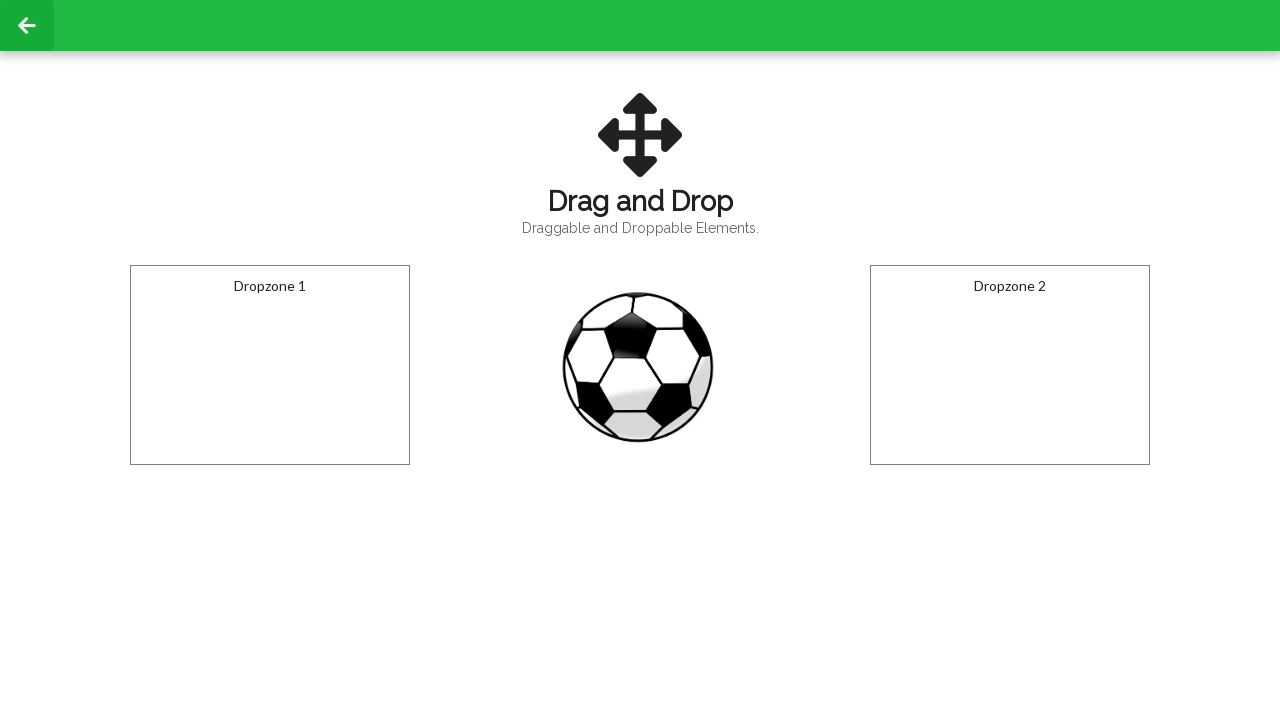

Dragged football to the first dropzone at (270, 365)
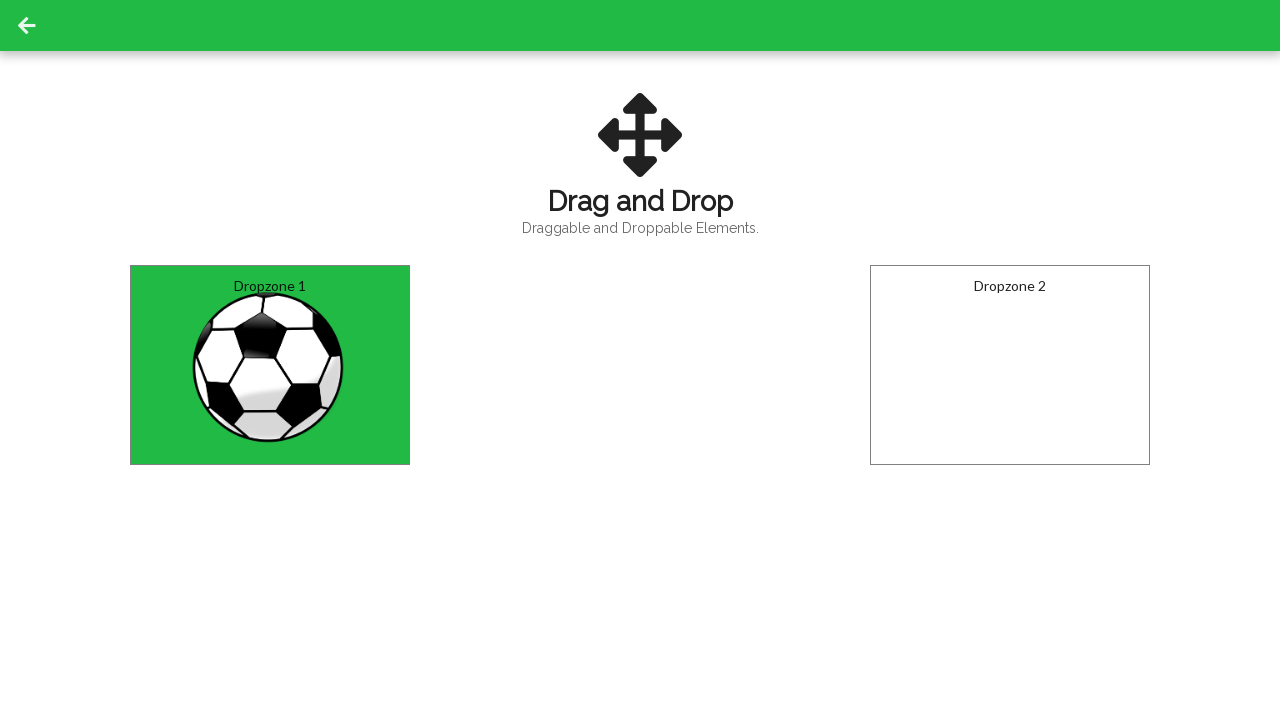

Located the second dropzone
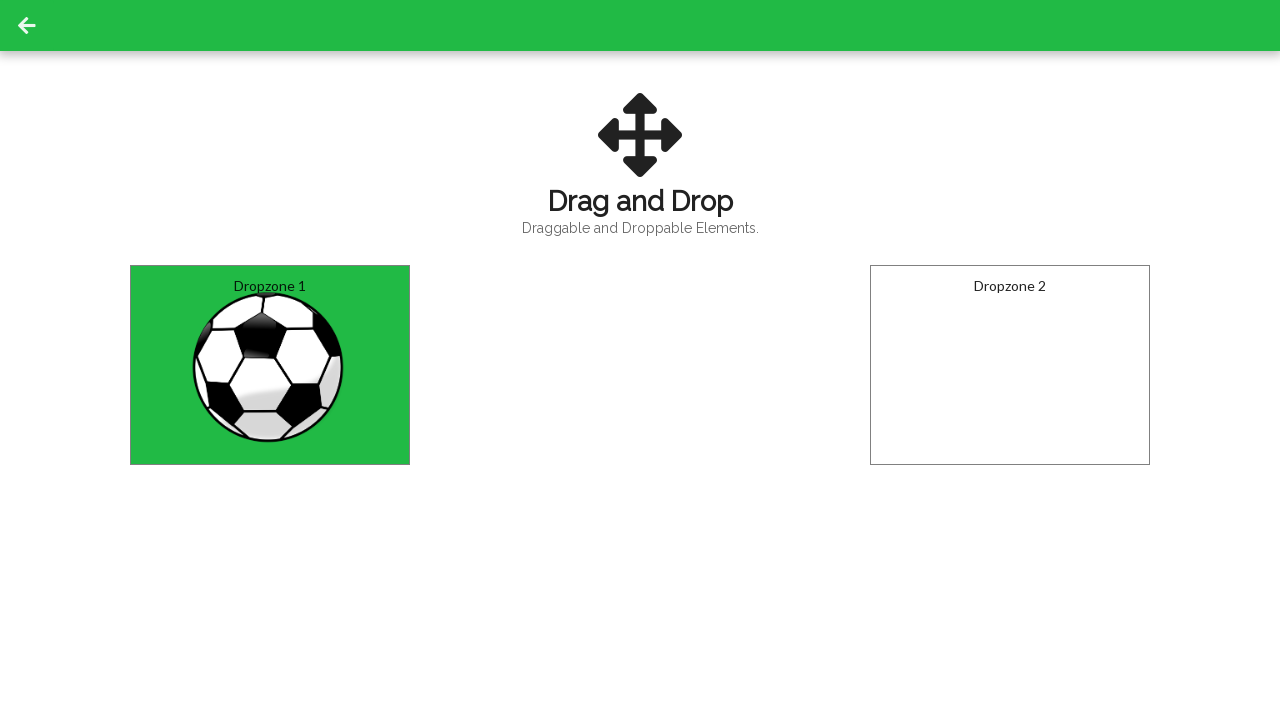

Dragged football to the second dropzone at (1010, 365)
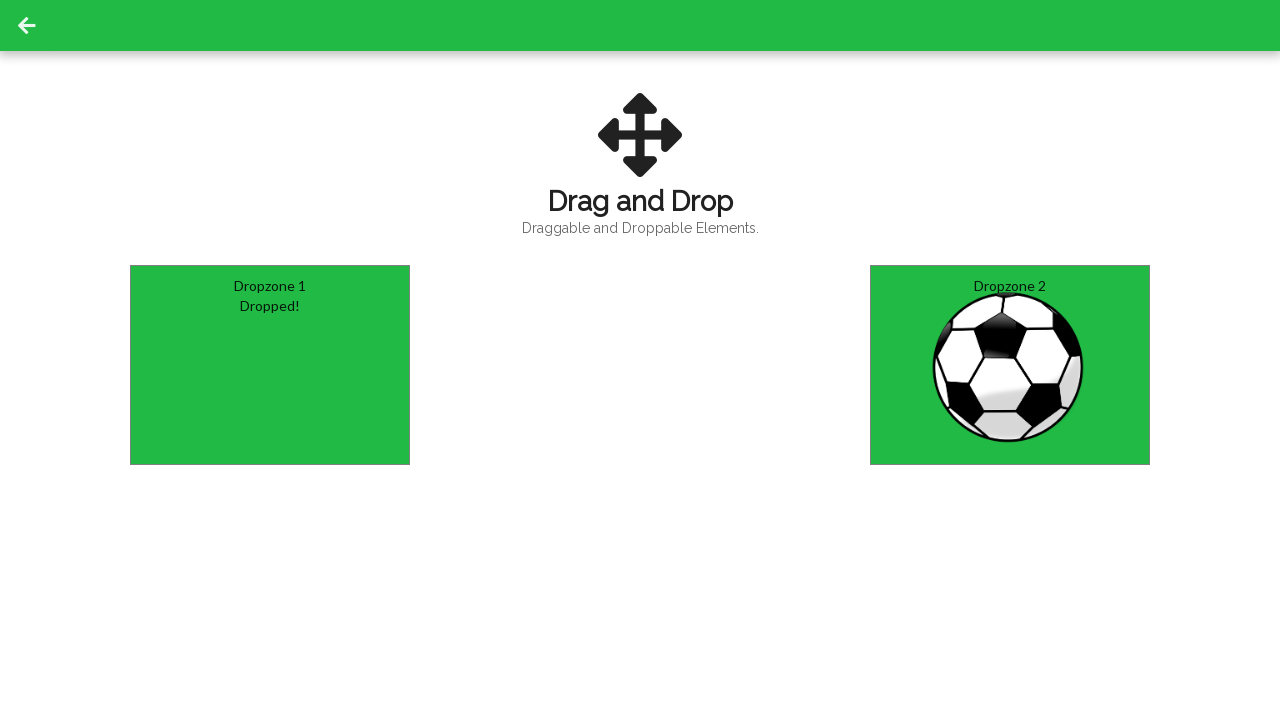

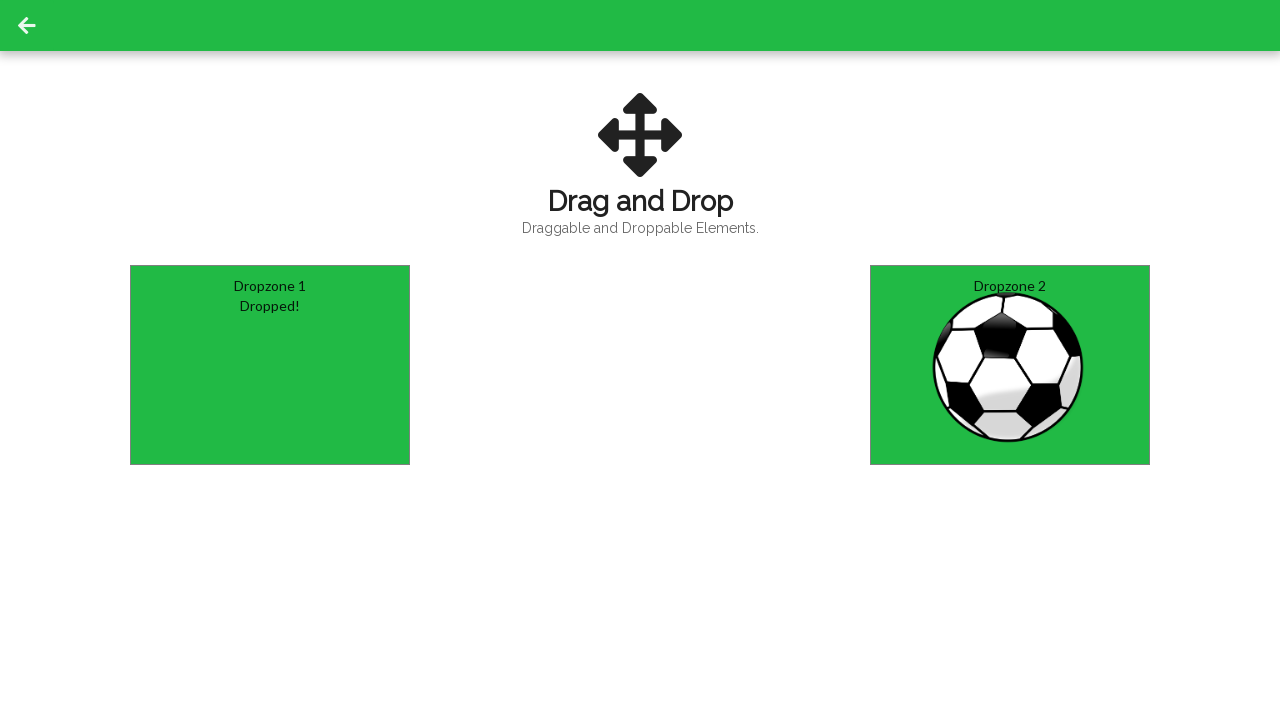